Tests that the ADMIN subdomain is accessible and the URL contains the expected domain after any redirects.

Starting URL: https://admin.cocktailorder.com

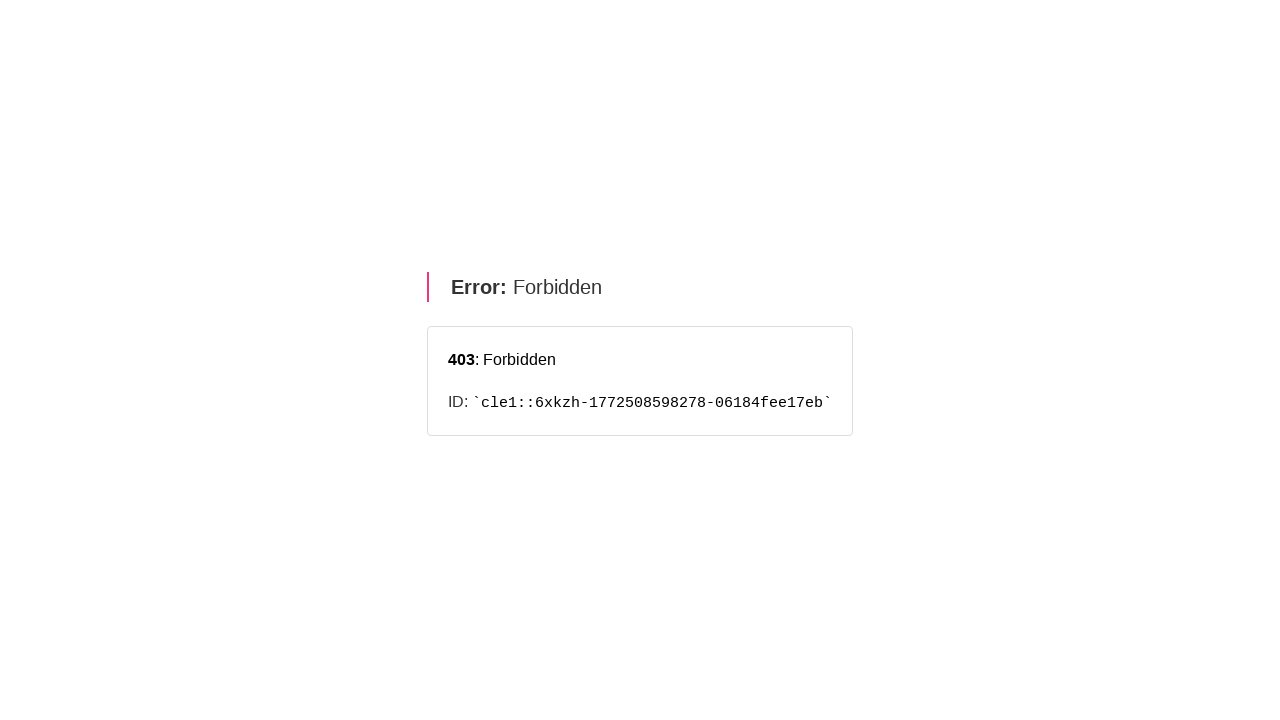

Navigated to https://admin.cocktailorder.com
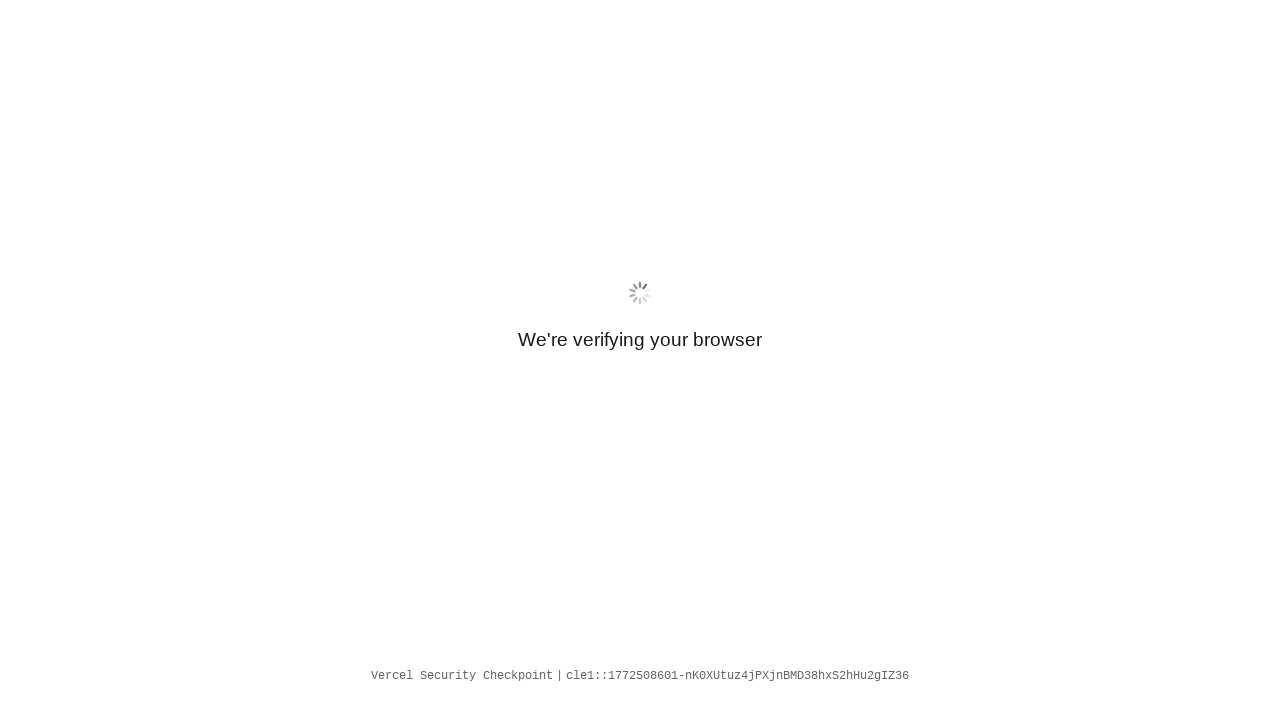

Verified that URL contains 'cocktailorder.com' after any redirects
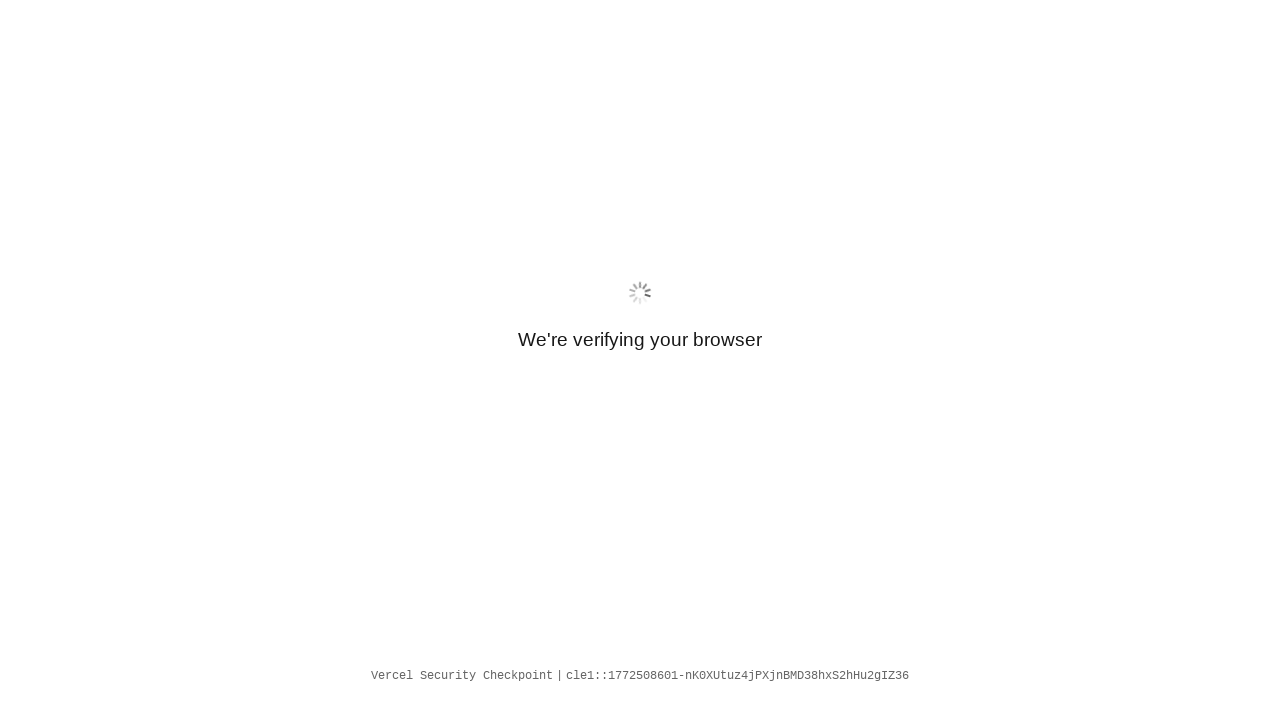

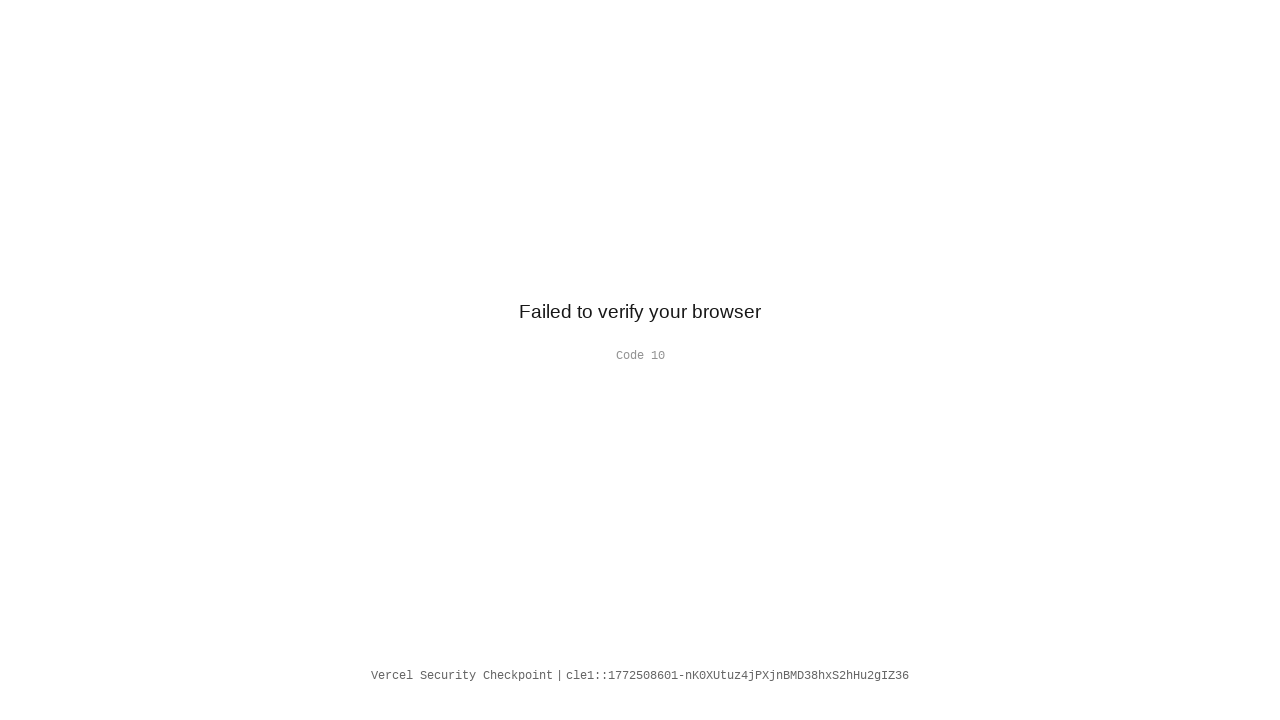